Tests that toggle and label are hidden when editing a todo item

Starting URL: https://demo.playwright.dev/todomvc

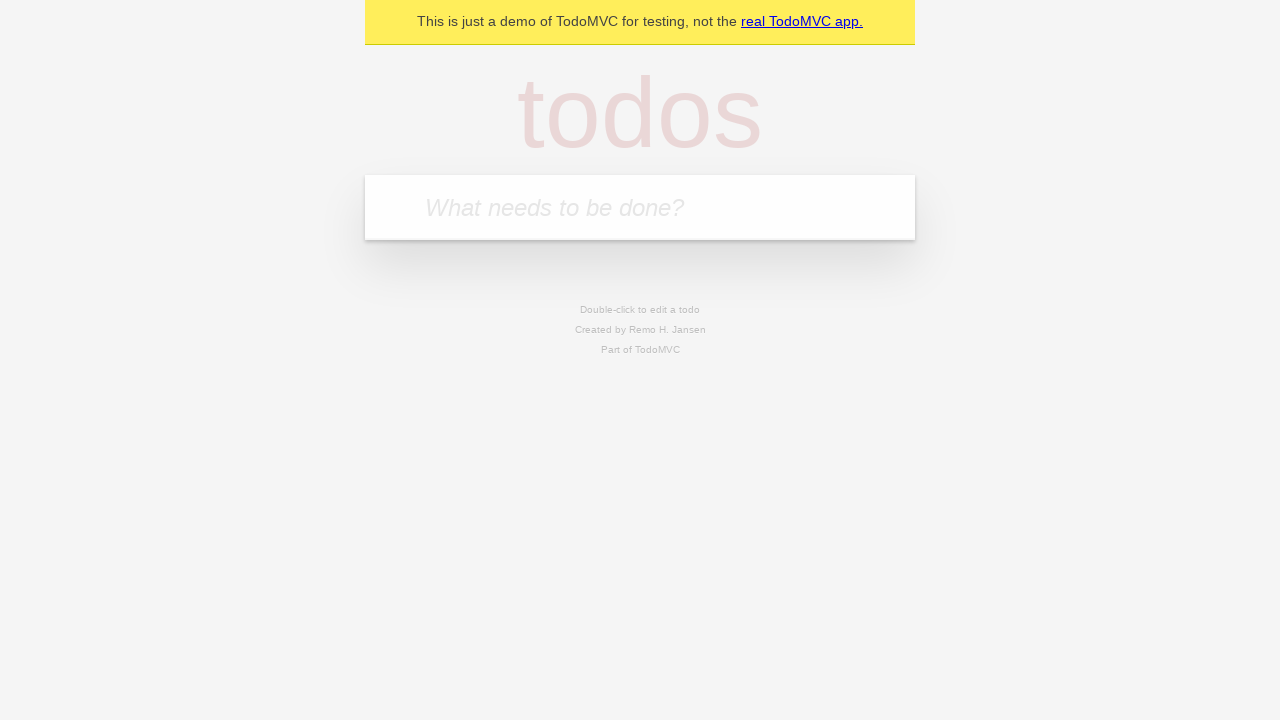

Filled first todo item: 'buy some cheese' on .new-todo
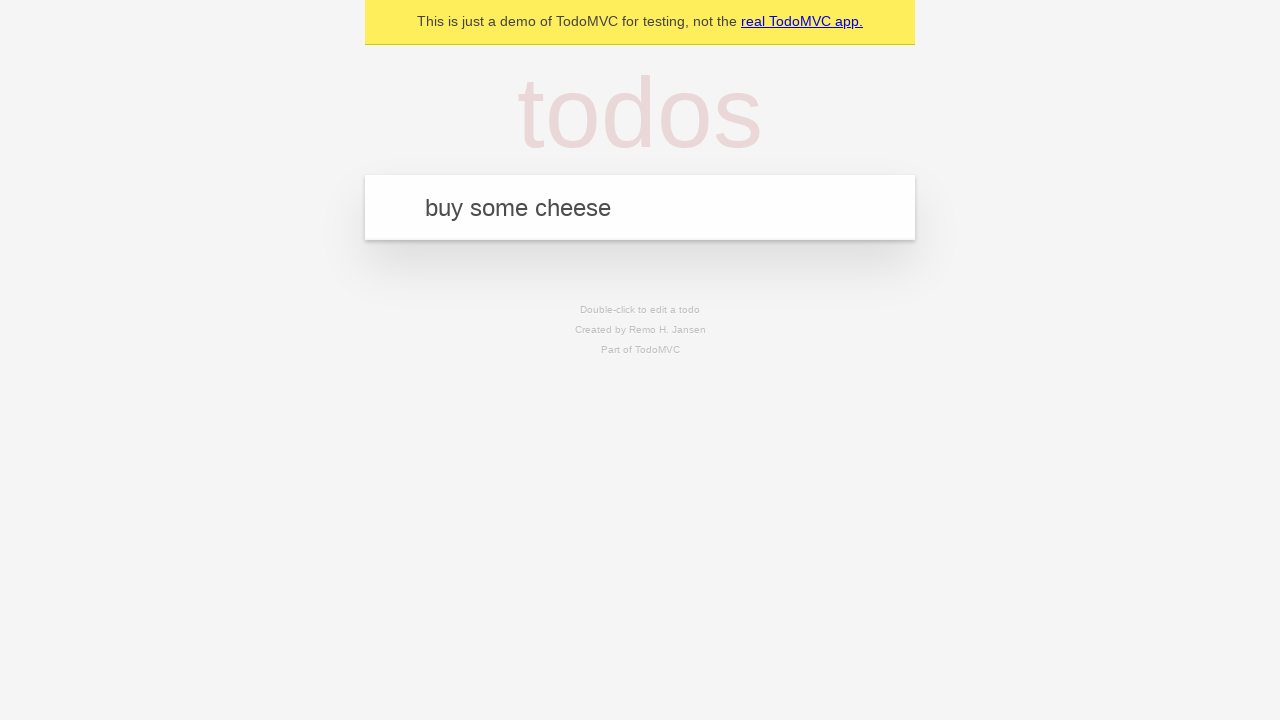

Pressed Enter to create first todo item on .new-todo
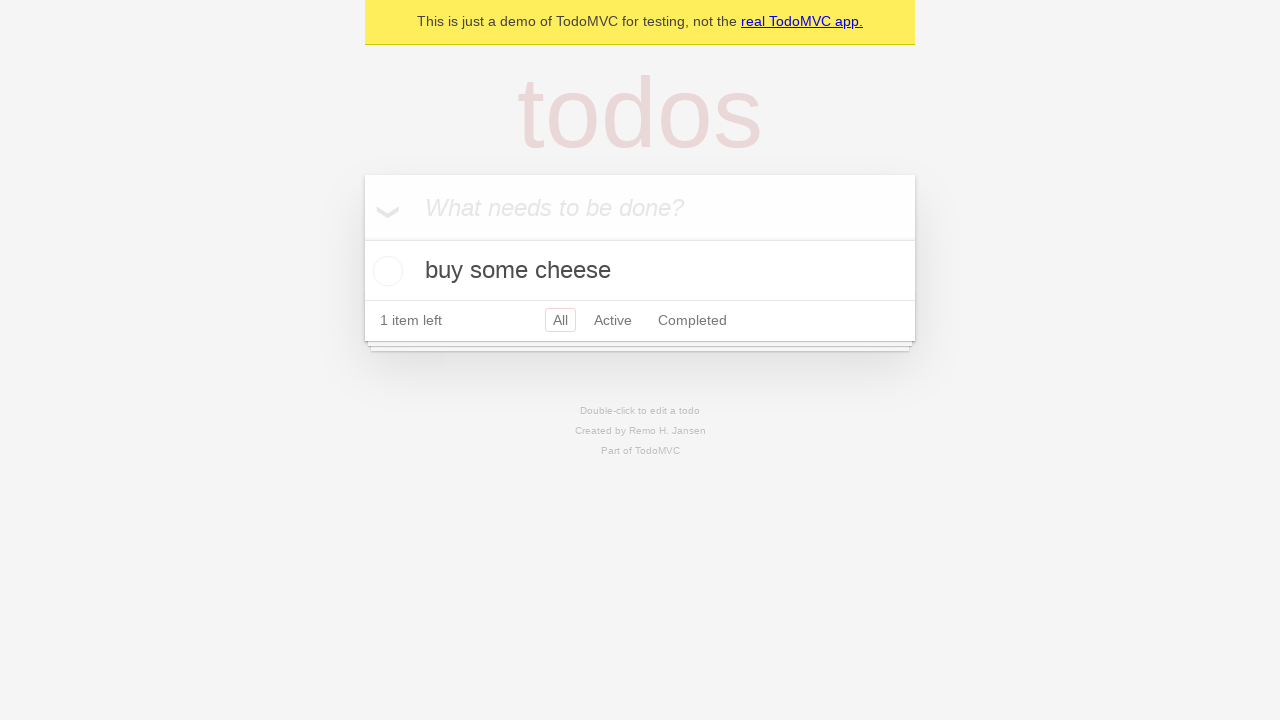

Filled second todo item: 'feed the cat' on .new-todo
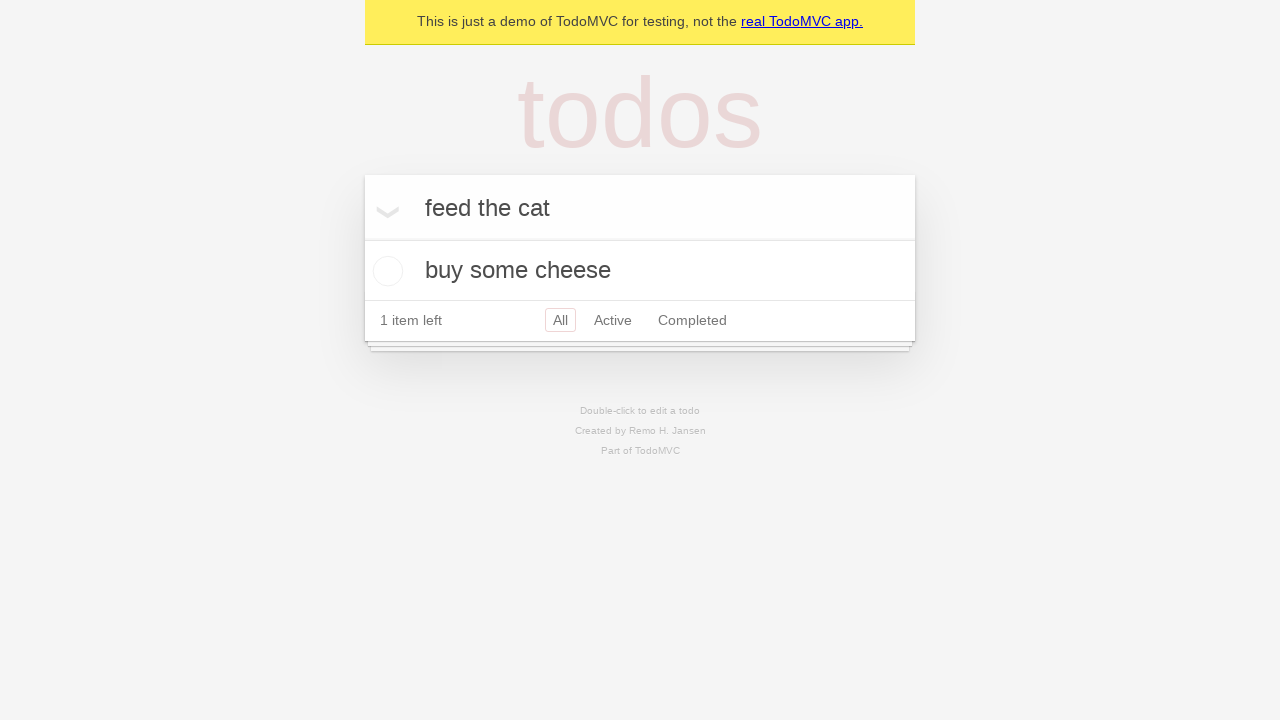

Pressed Enter to create second todo item on .new-todo
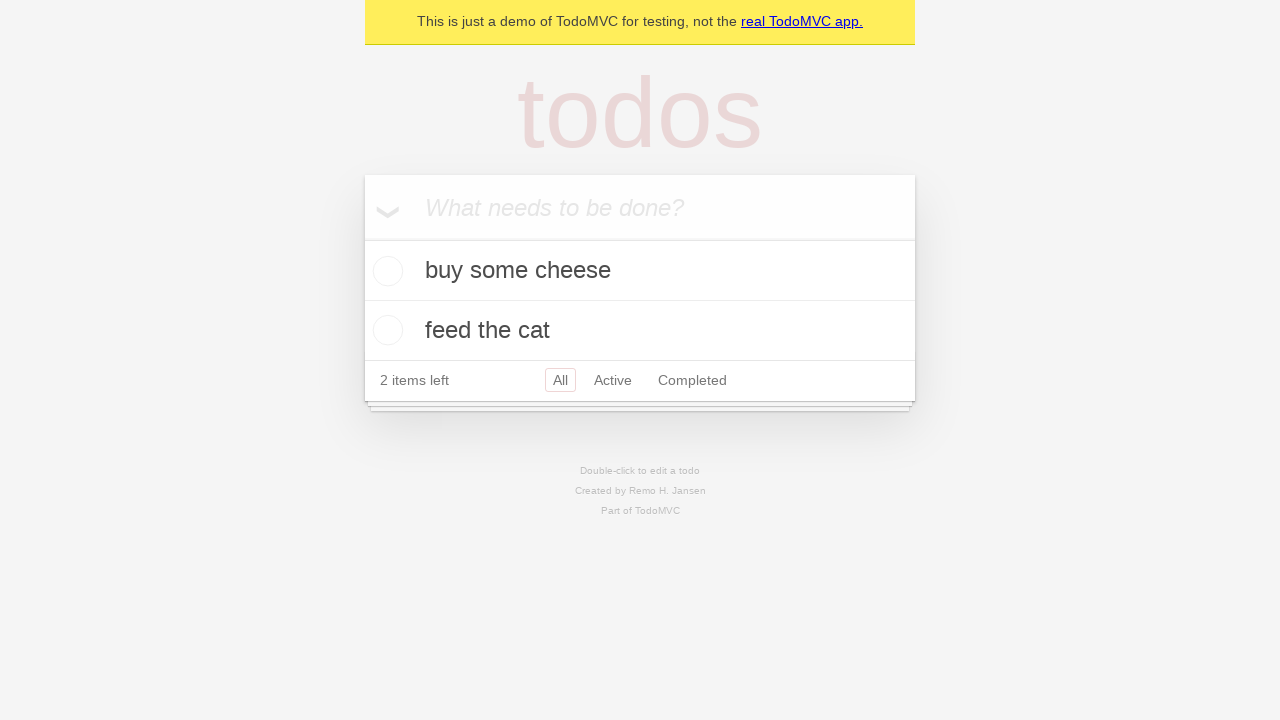

Filled third todo item: 'book a doctors appointment' on .new-todo
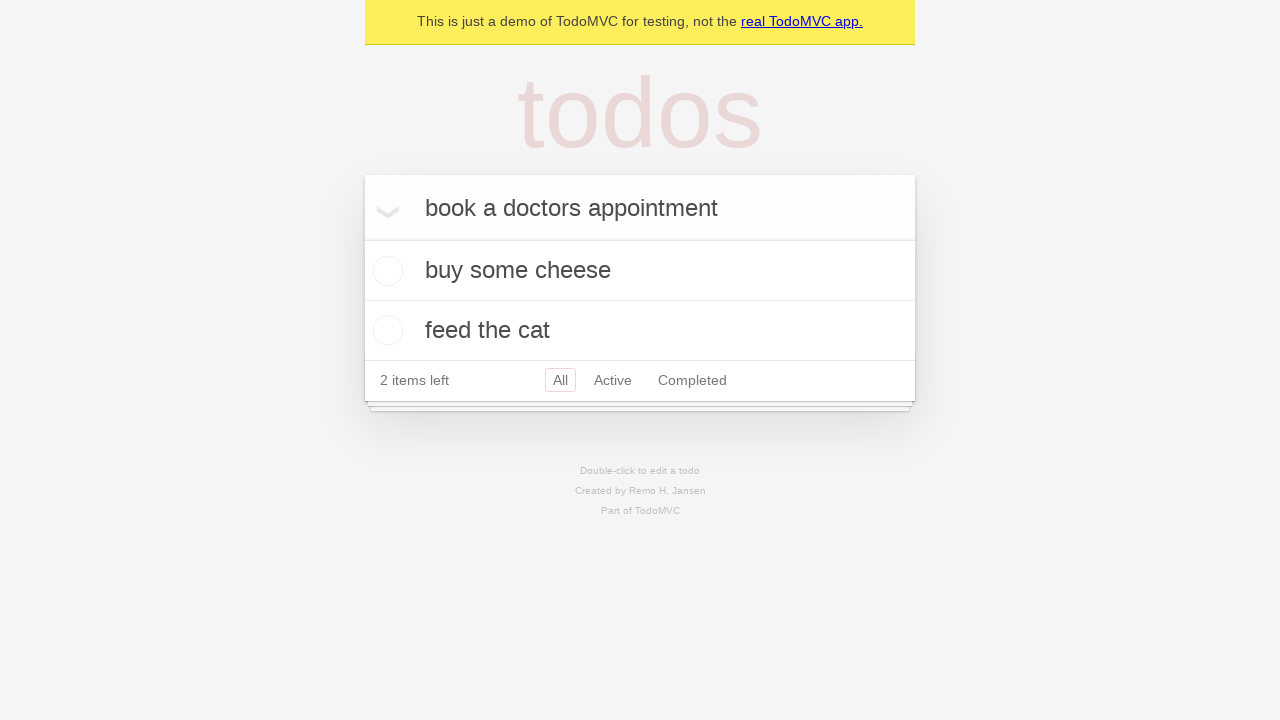

Pressed Enter to create third todo item on .new-todo
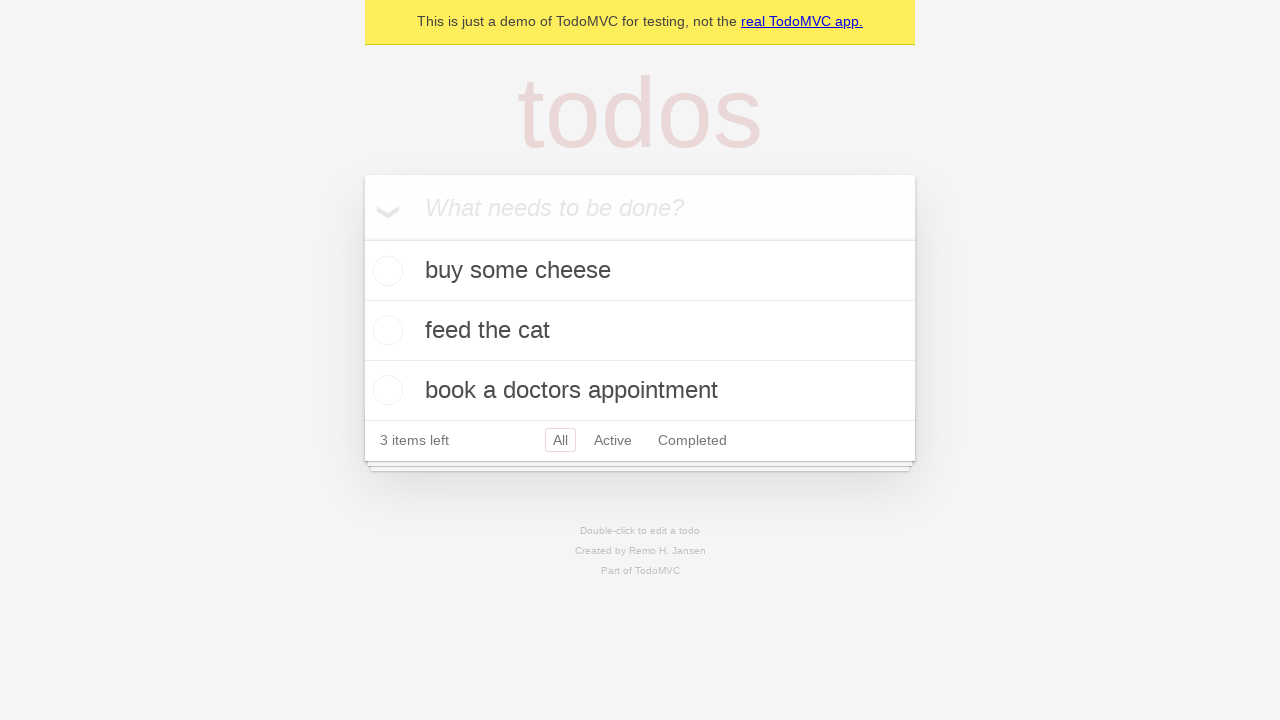

Waited for all three todo items to be visible
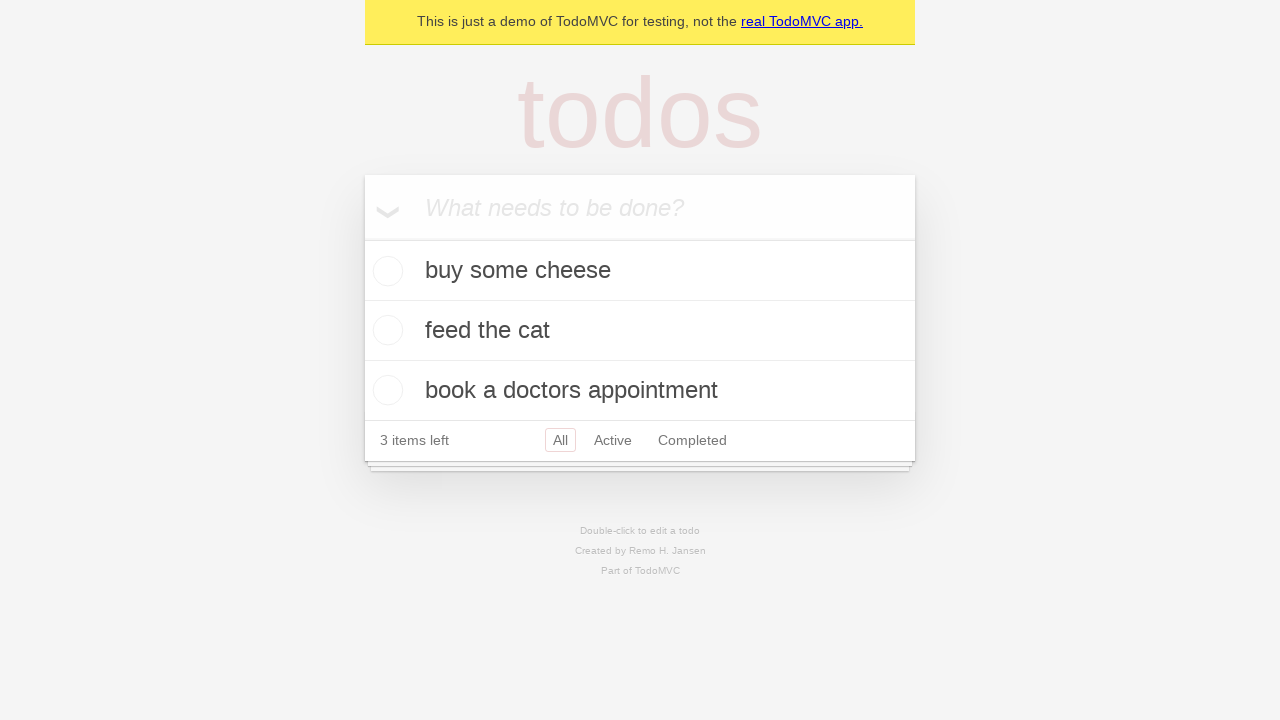

Double-clicked second todo item to enter edit mode at (640, 331) on .todo-list li >> nth=1
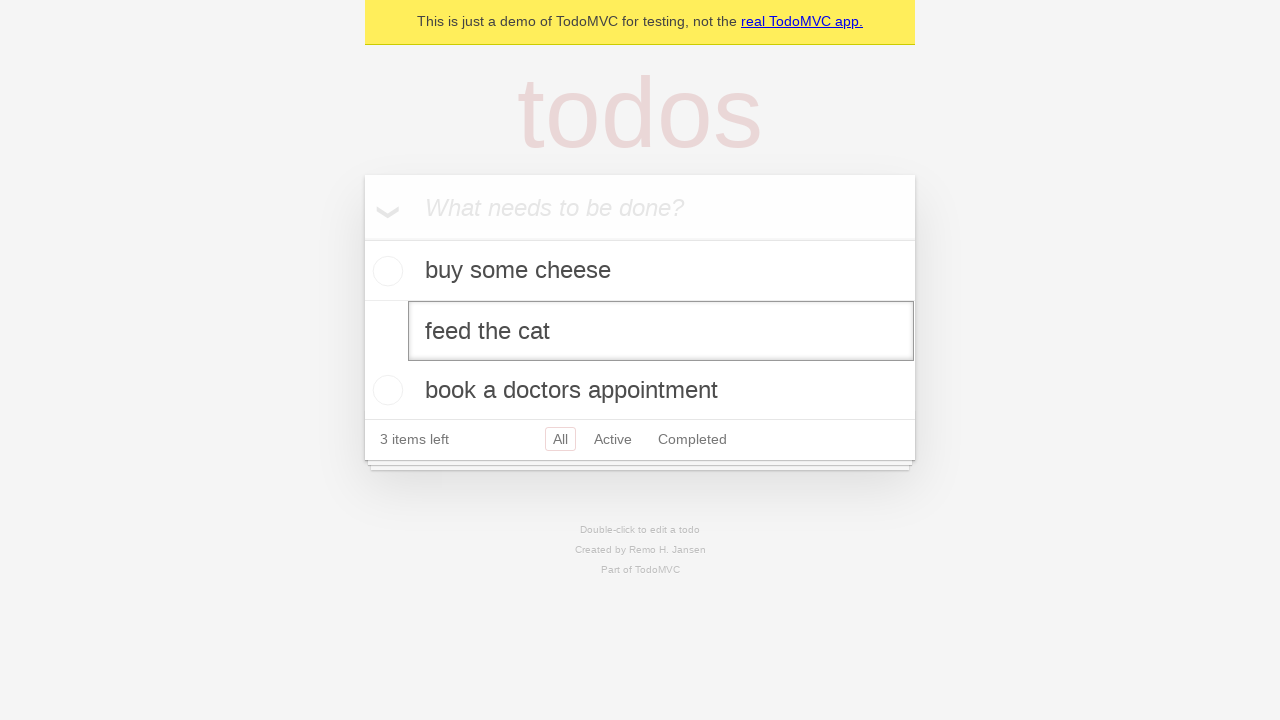

Edit input field appeared for second todo item
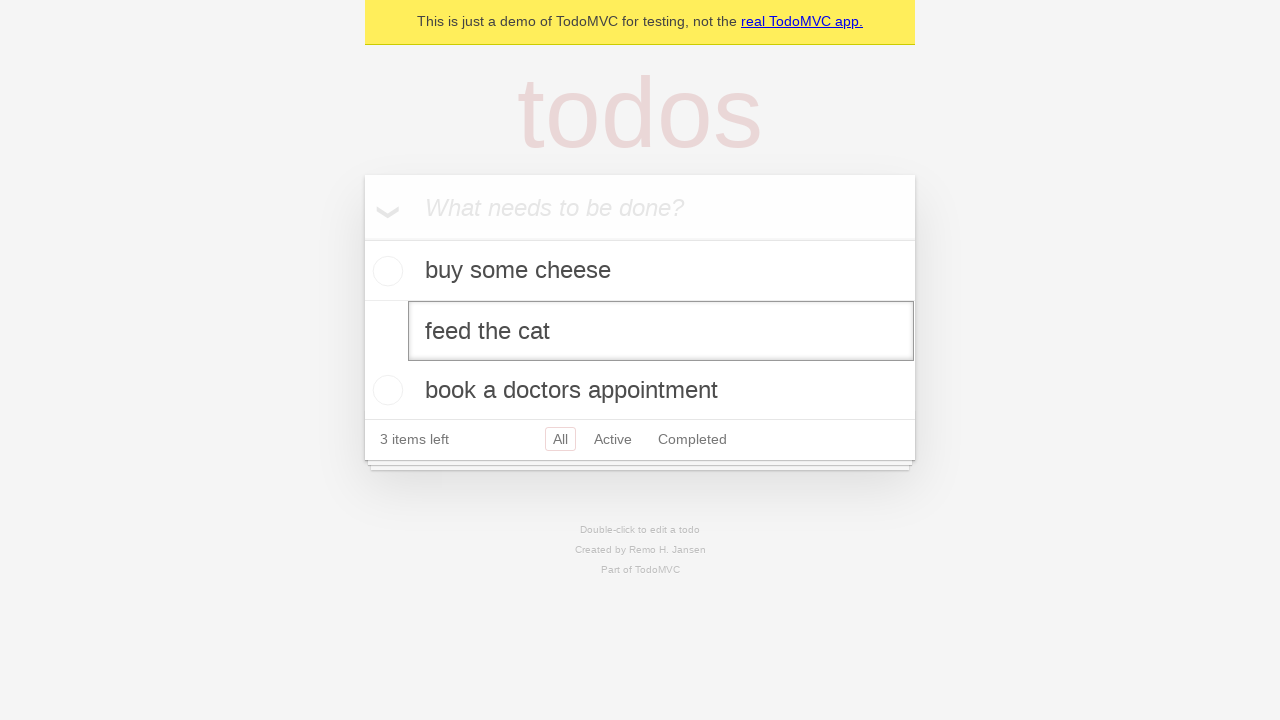

Verified toggle control is hidden during edit mode
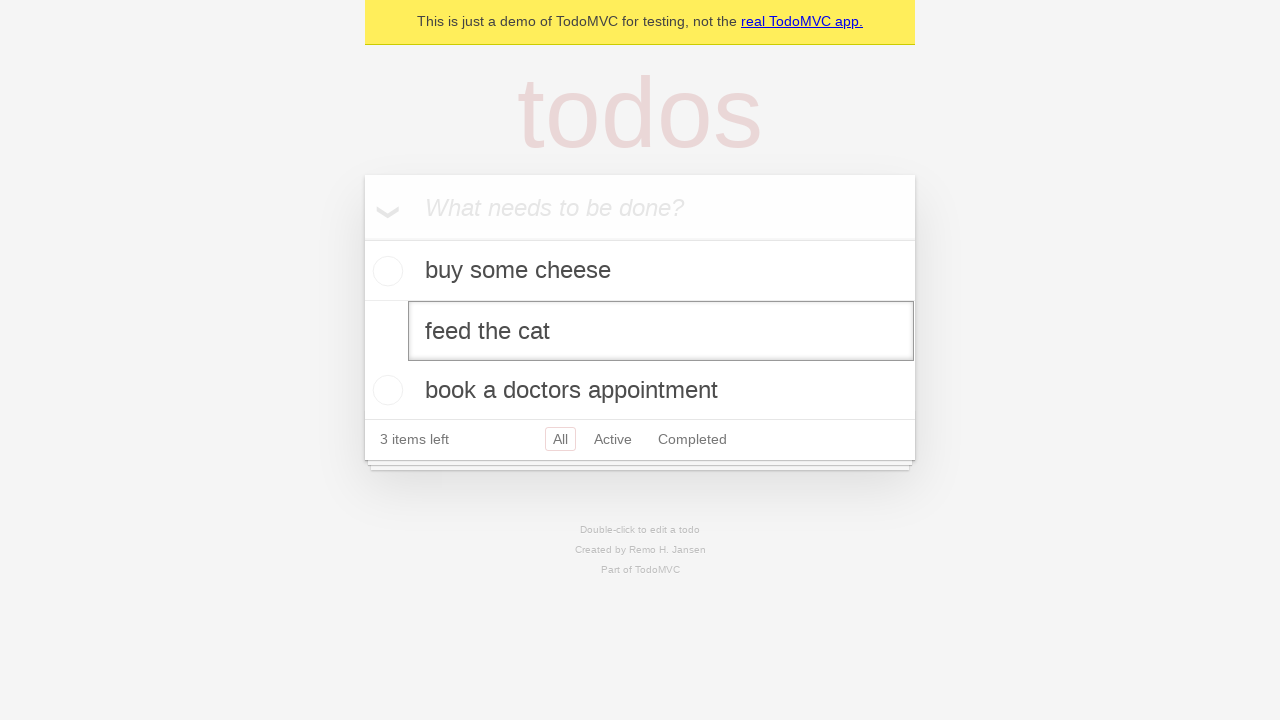

Verified label is hidden during edit mode
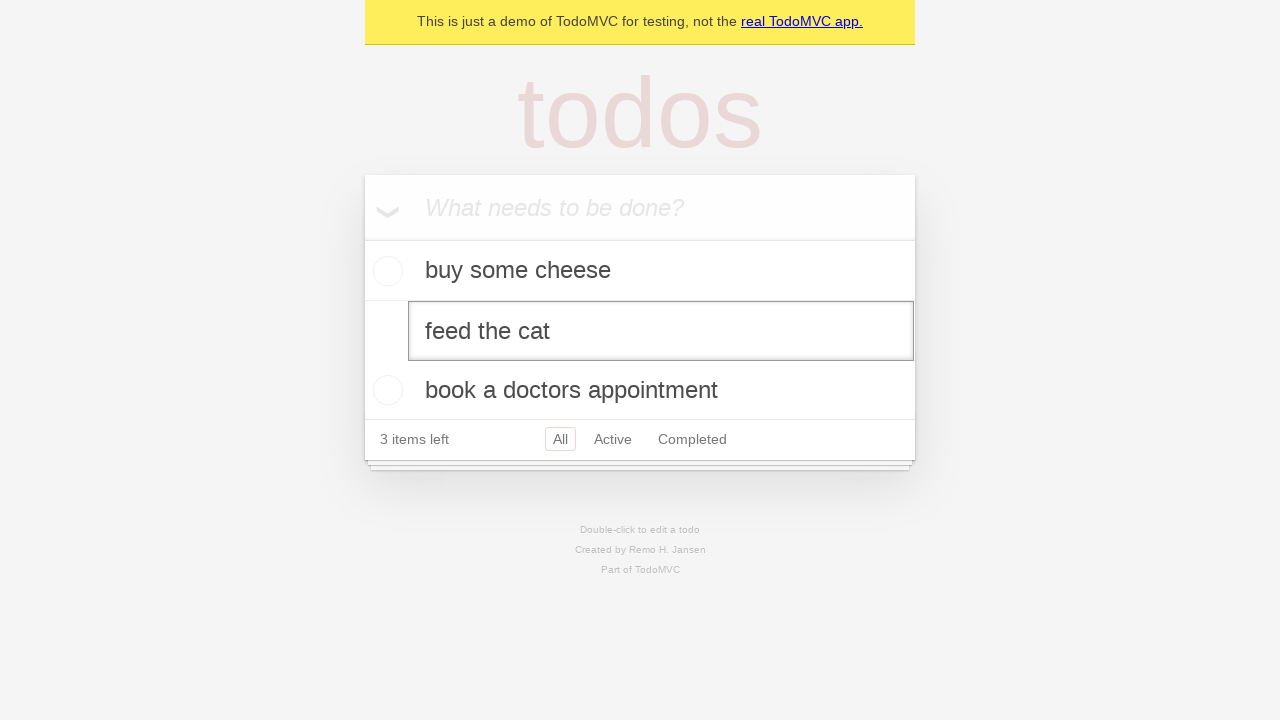

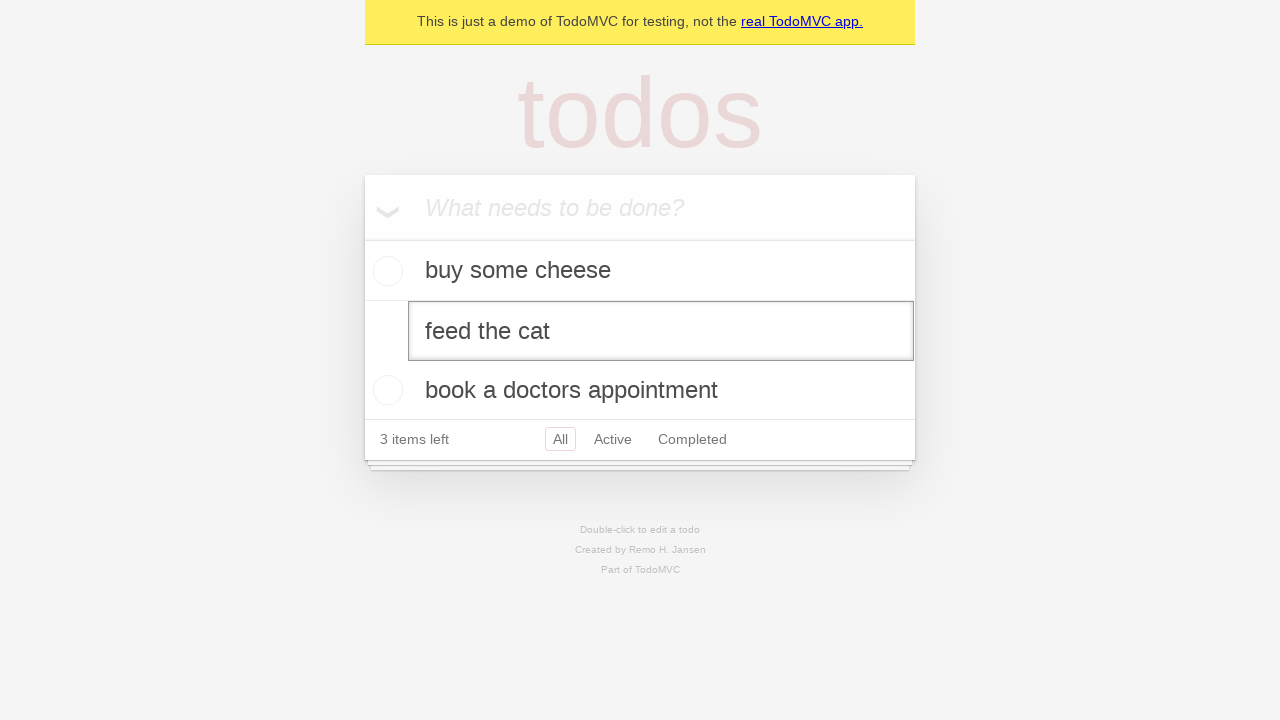